Tests marking all todo items as completed using the toggle all checkbox

Starting URL: https://demo.playwright.dev/todomvc

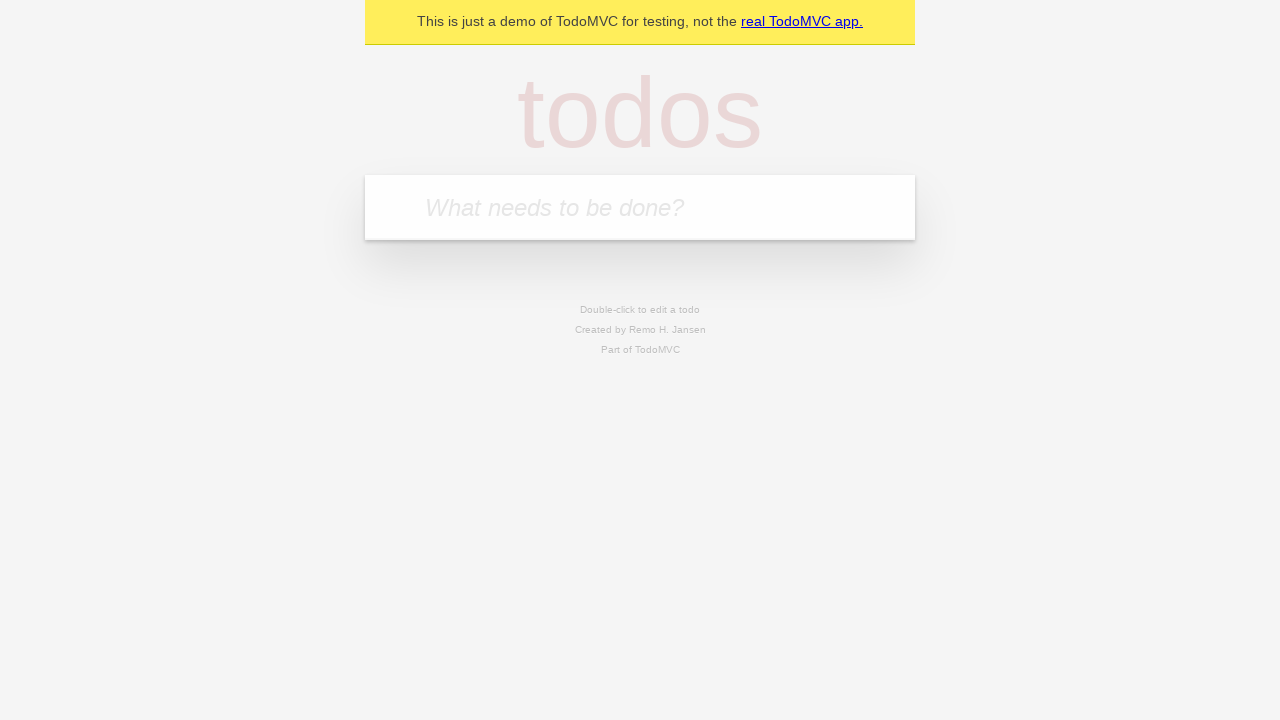

Located the 'What needs to be done?' input field
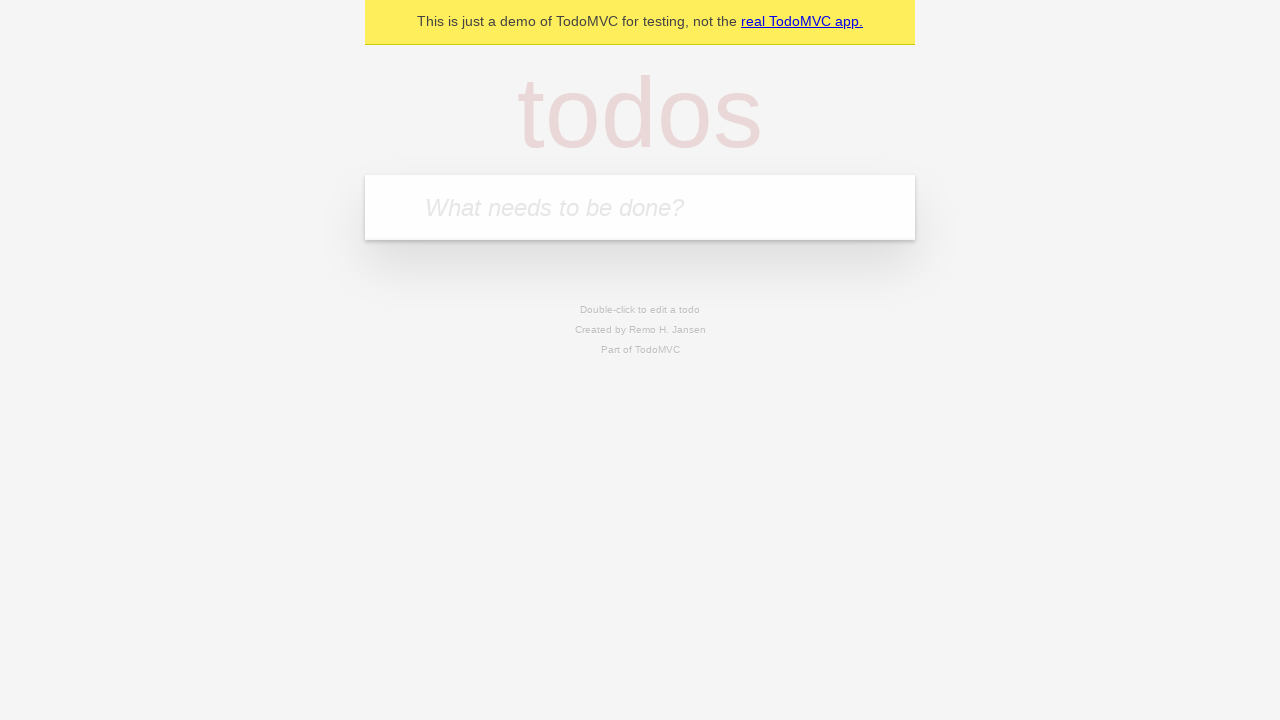

Filled todo input with 'buy some cheese' on internal:attr=[placeholder="What needs to be done?"i]
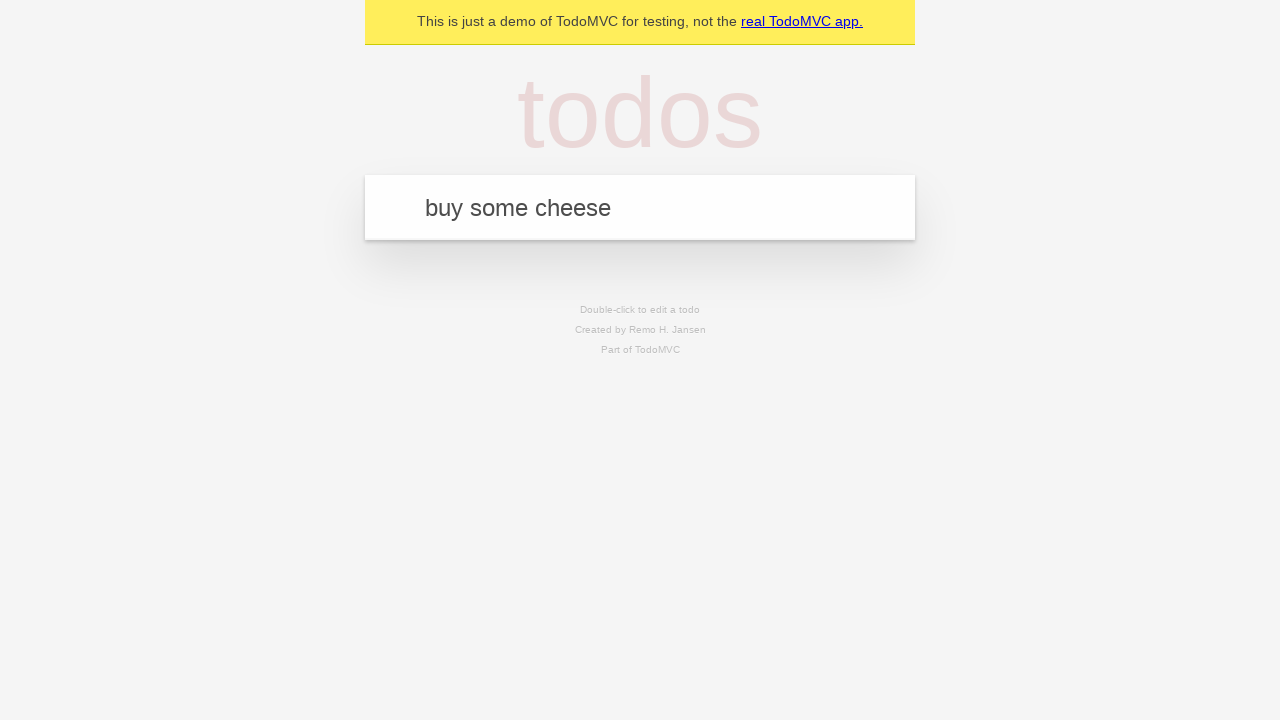

Pressed Enter to create todo item 'buy some cheese' on internal:attr=[placeholder="What needs to be done?"i]
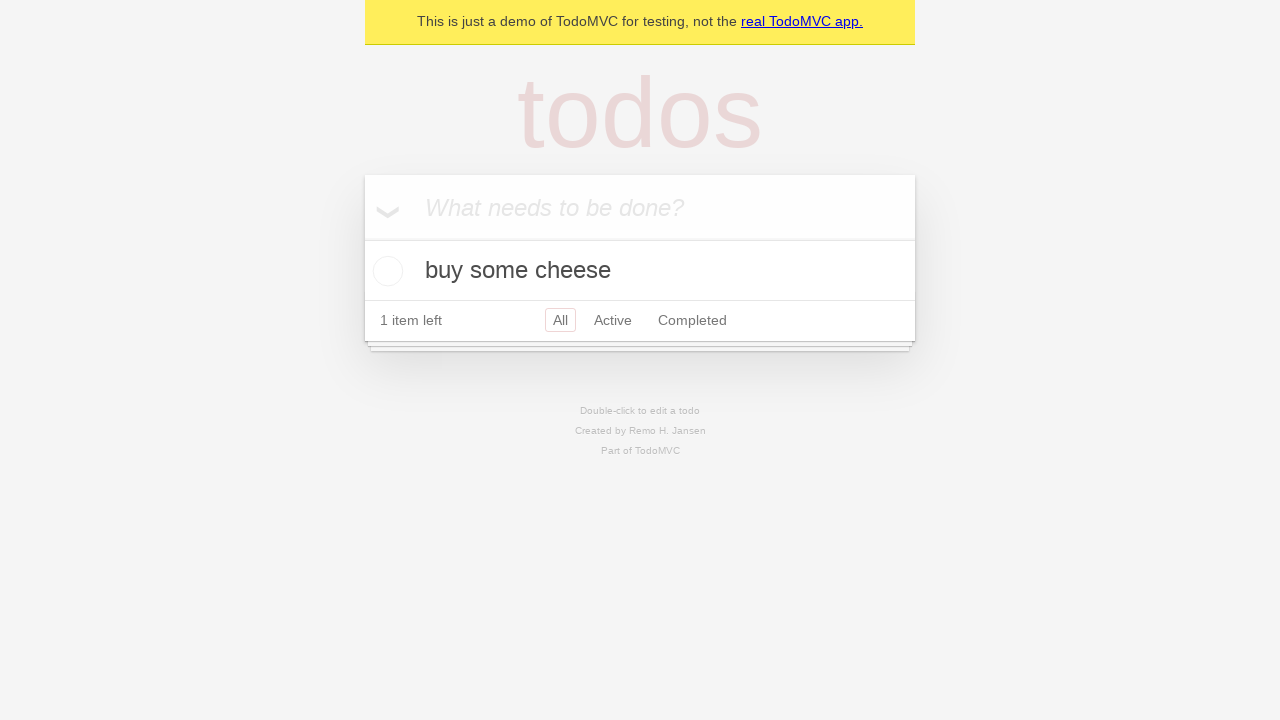

Filled todo input with 'feed the cat' on internal:attr=[placeholder="What needs to be done?"i]
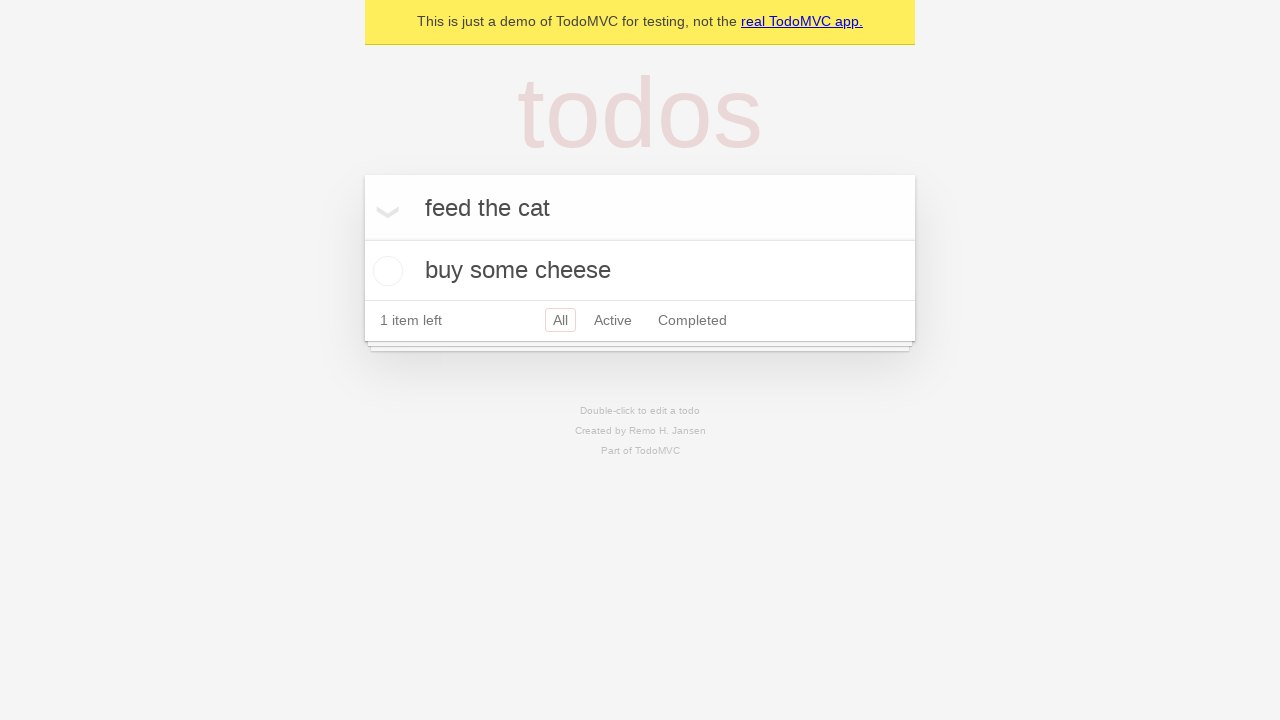

Pressed Enter to create todo item 'feed the cat' on internal:attr=[placeholder="What needs to be done?"i]
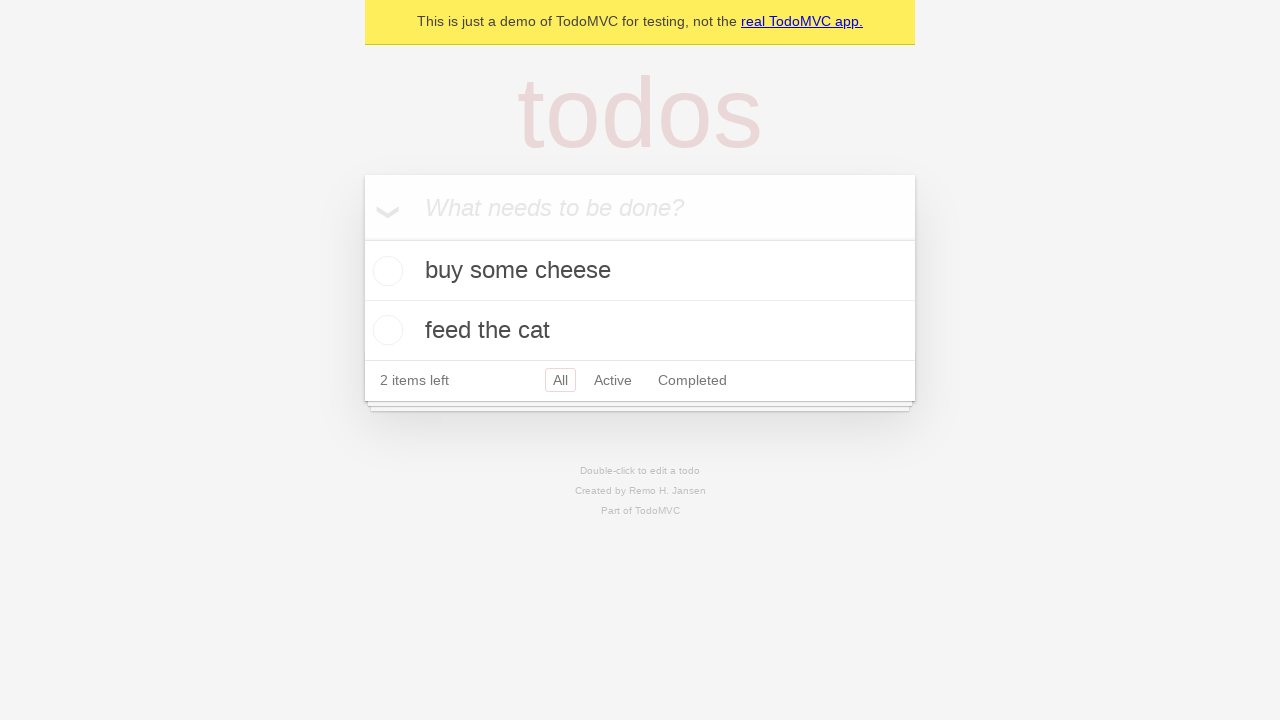

Filled todo input with 'book a doctors appointment' on internal:attr=[placeholder="What needs to be done?"i]
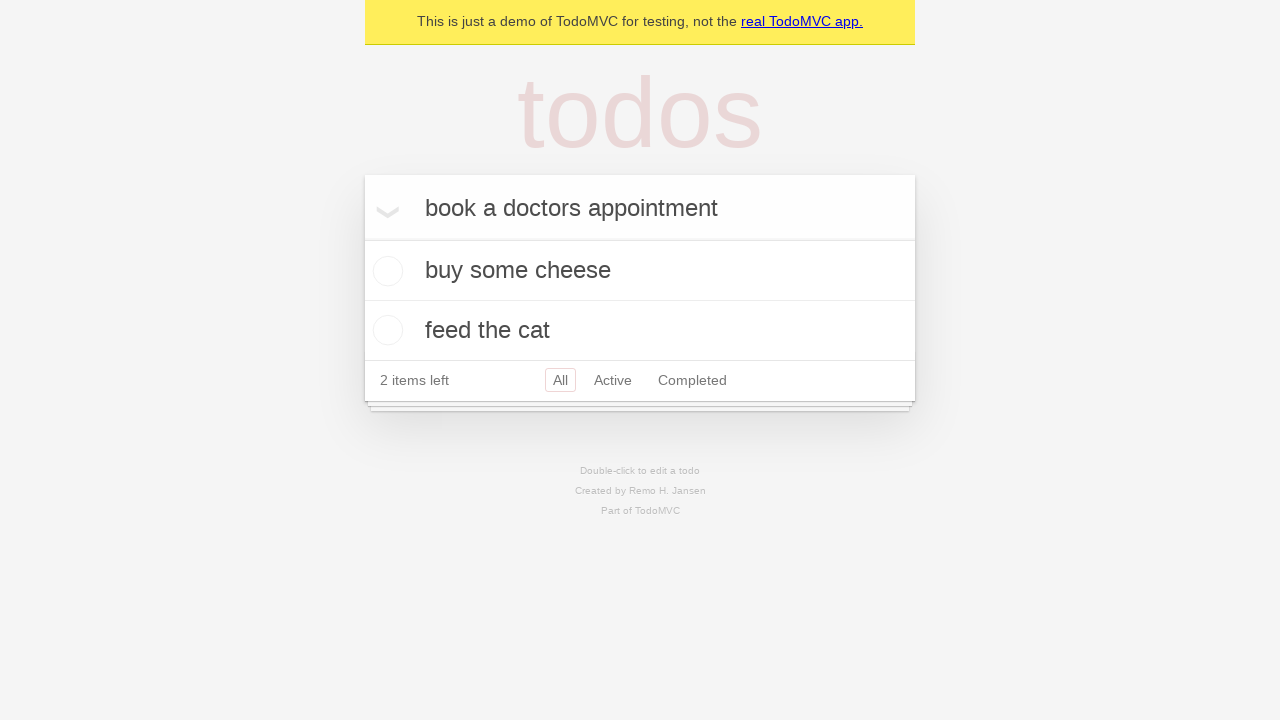

Pressed Enter to create todo item 'book a doctors appointment' on internal:attr=[placeholder="What needs to be done?"i]
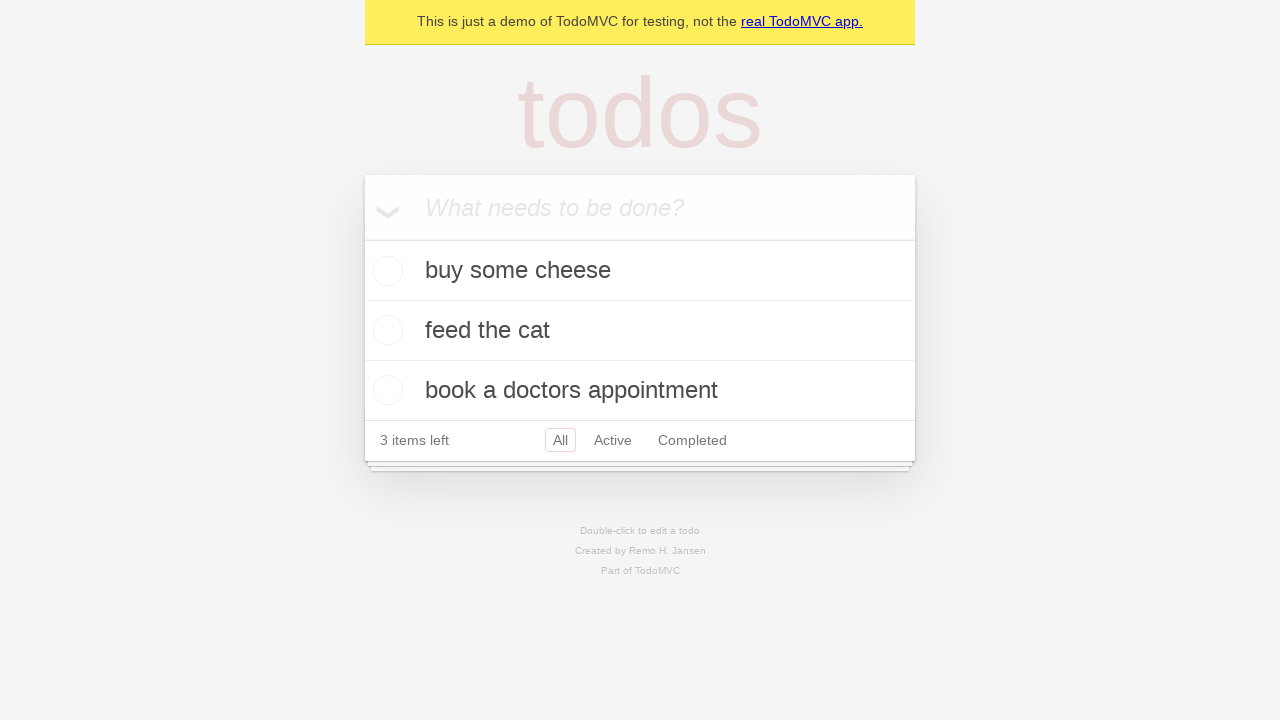

Verified all 3 todo items were created (text '3 items left' appeared)
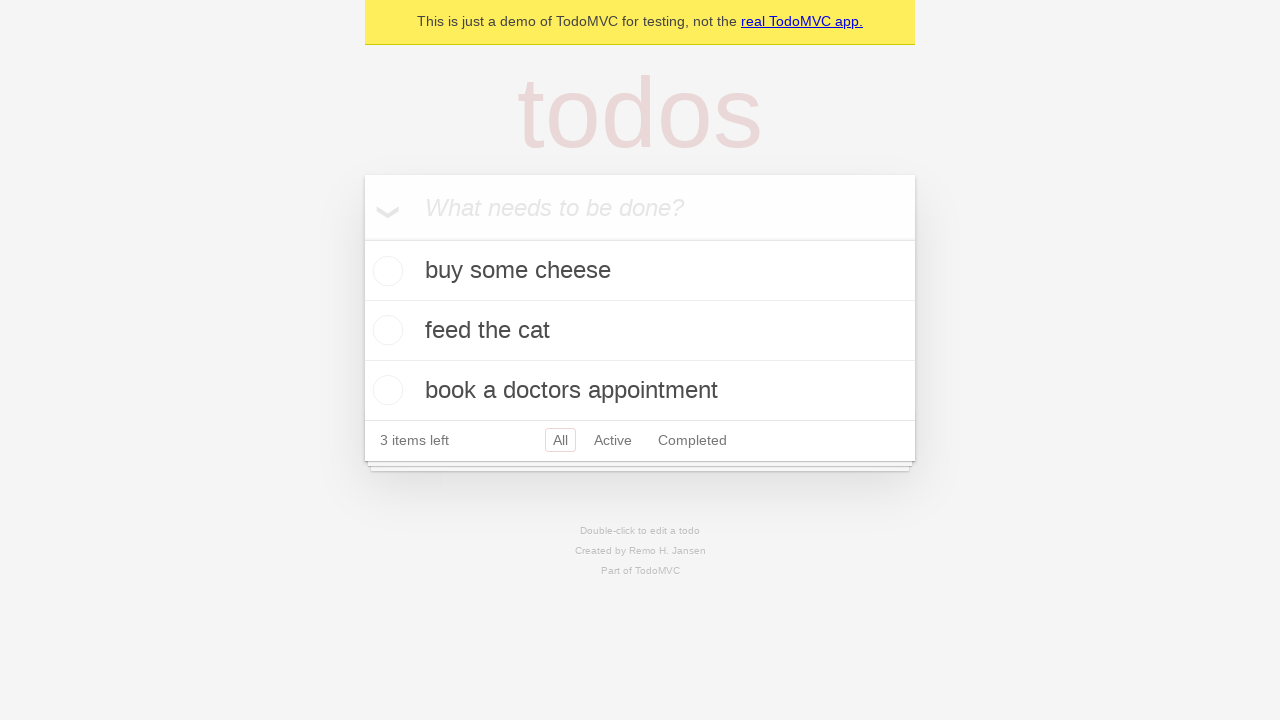

Clicked the 'Mark all as complete' checkbox at (362, 238) on internal:label="Mark all as complete"i
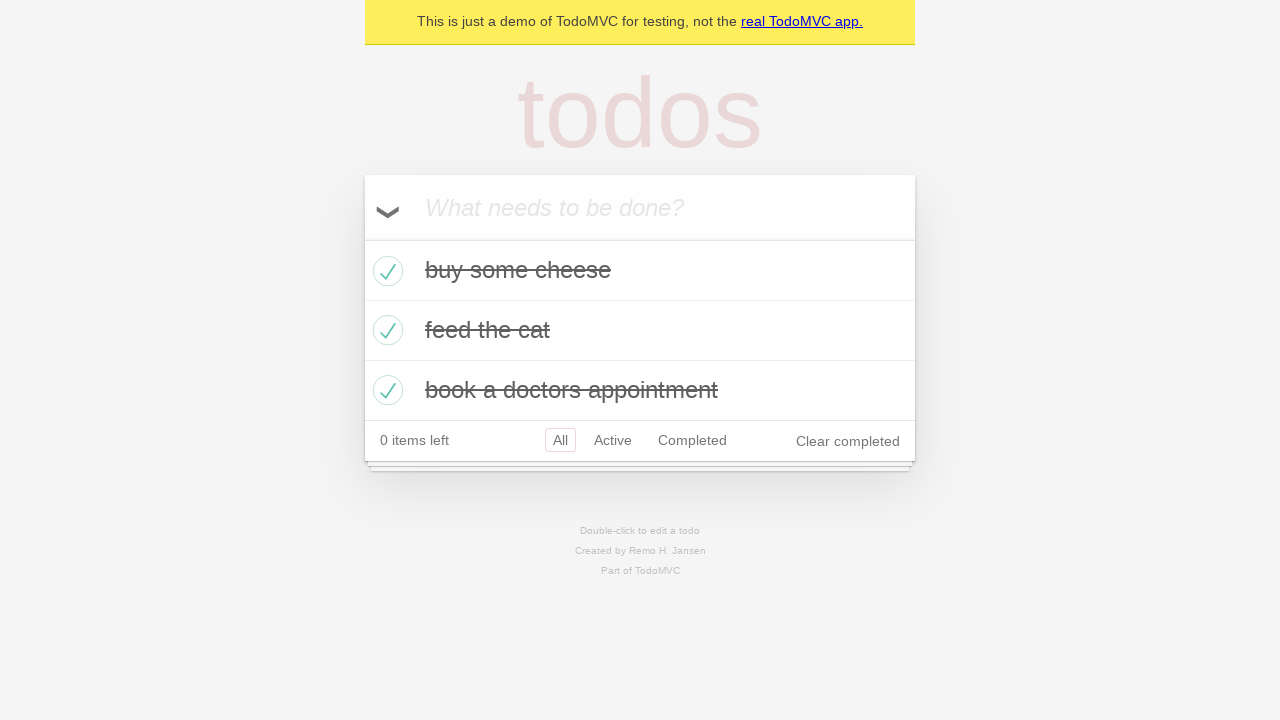

Verified all todo items are marked as completed
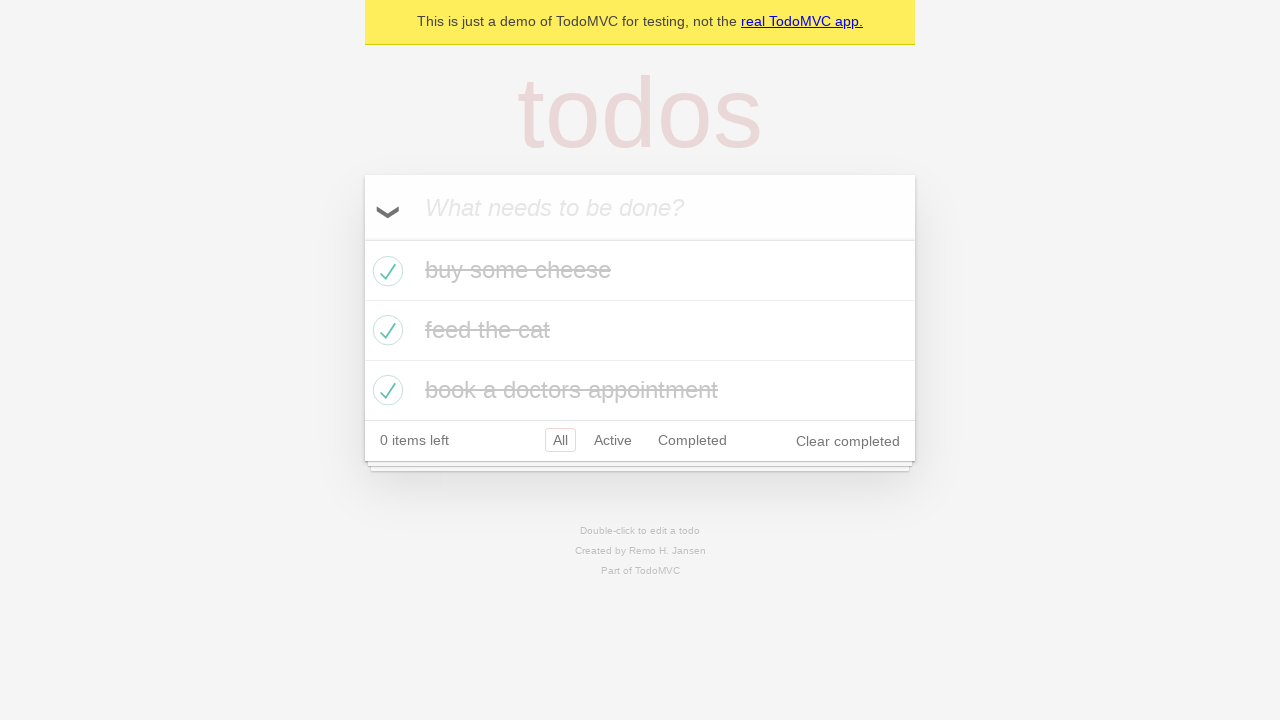

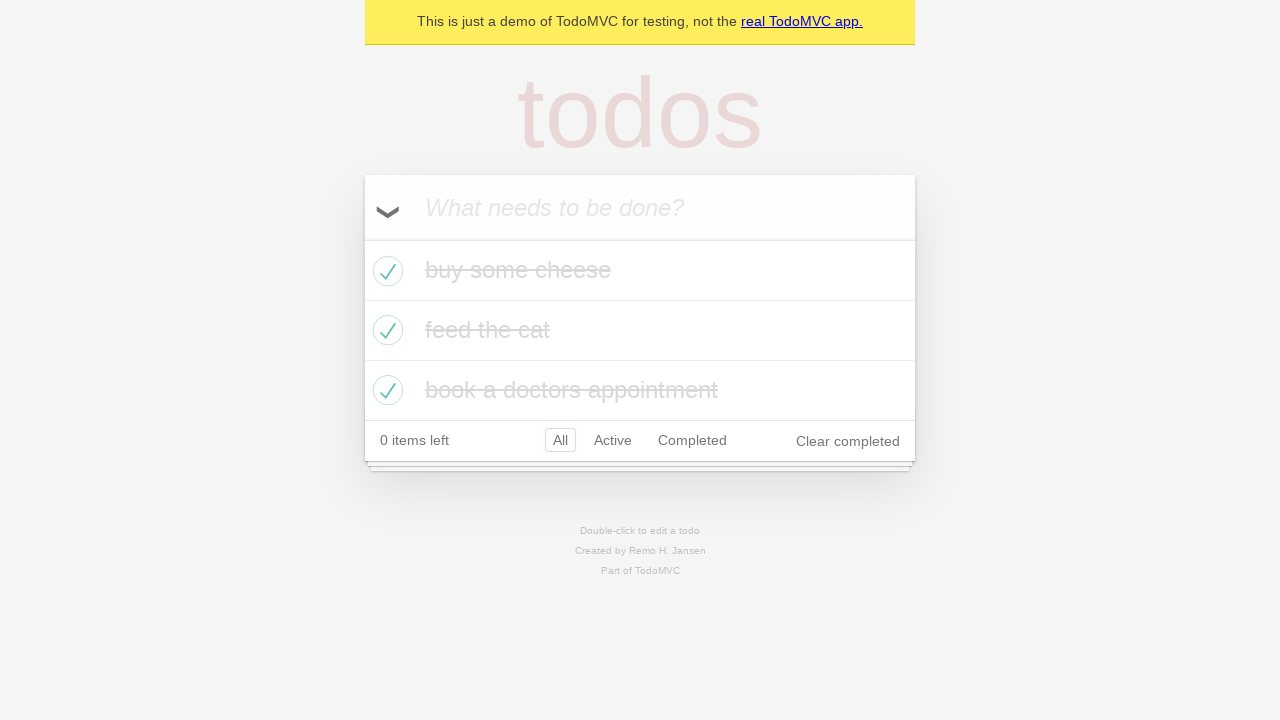